Navigates to a static page and fills in an autocomplete field with "United States"

Starting URL: https://chroma-tech-academy.mexil.it/static_page/

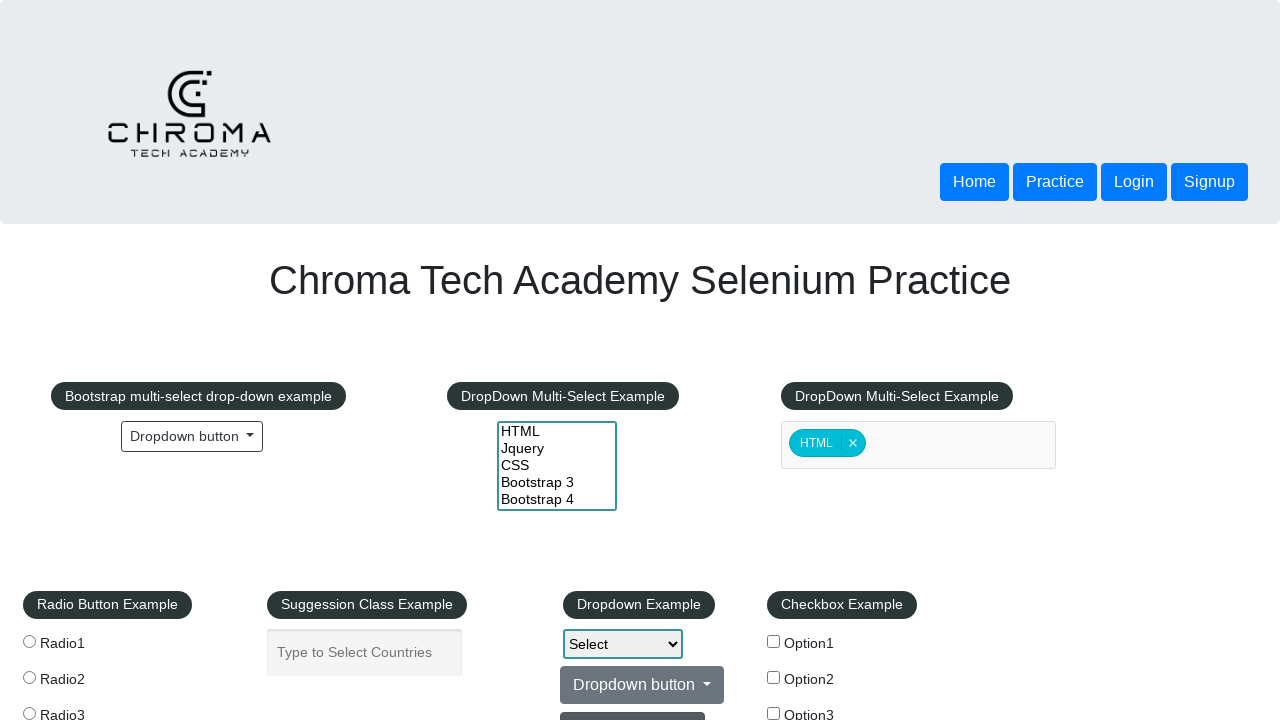

Navigated to static page
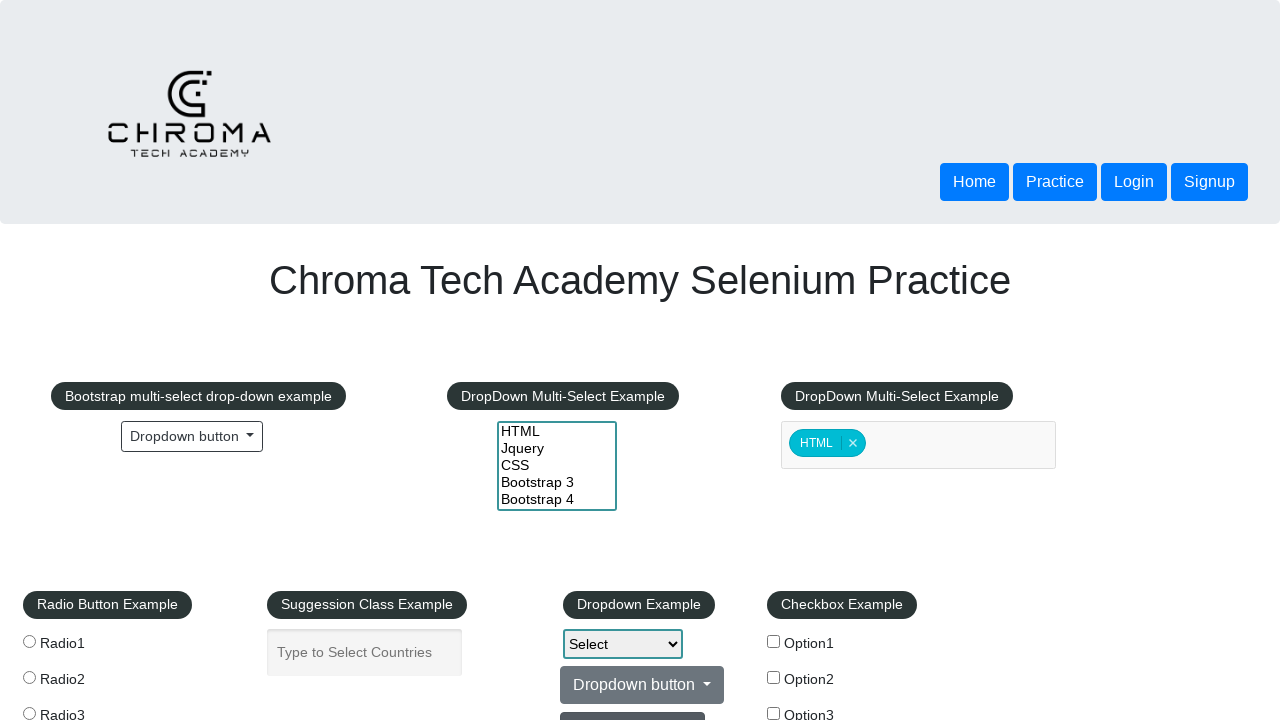

Filled autocomplete field with 'United States' on input#autocomplete
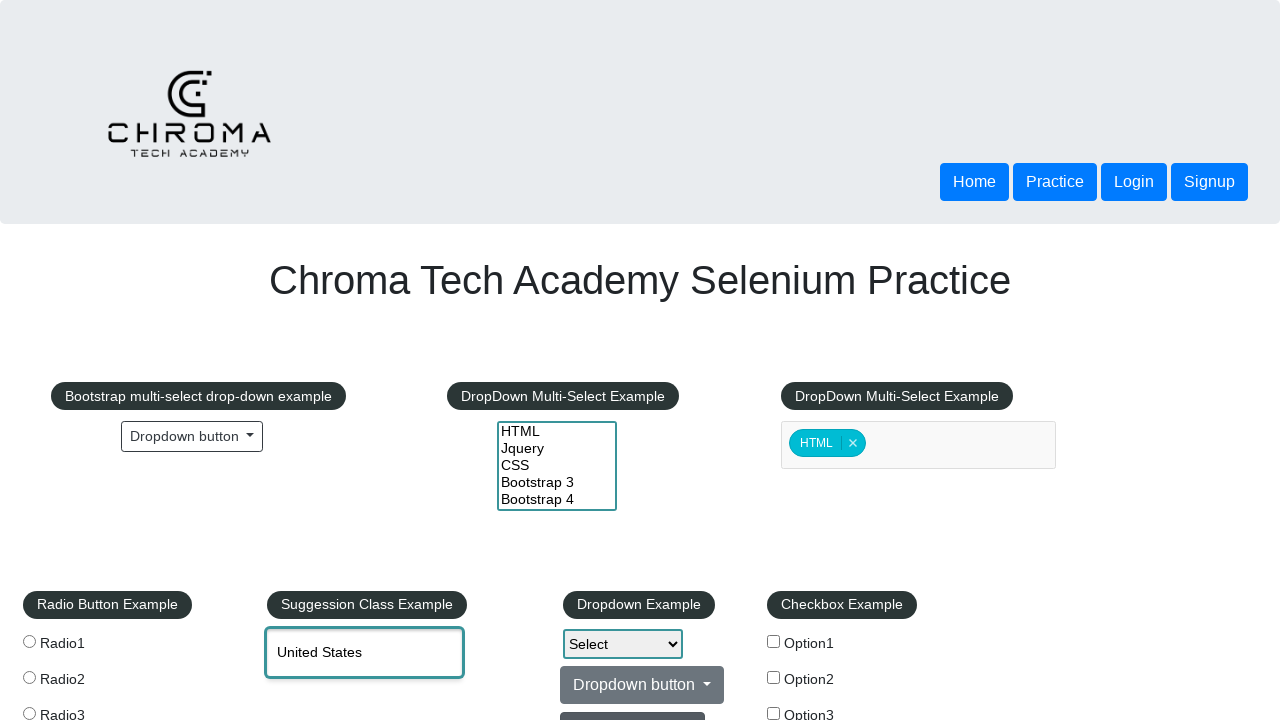

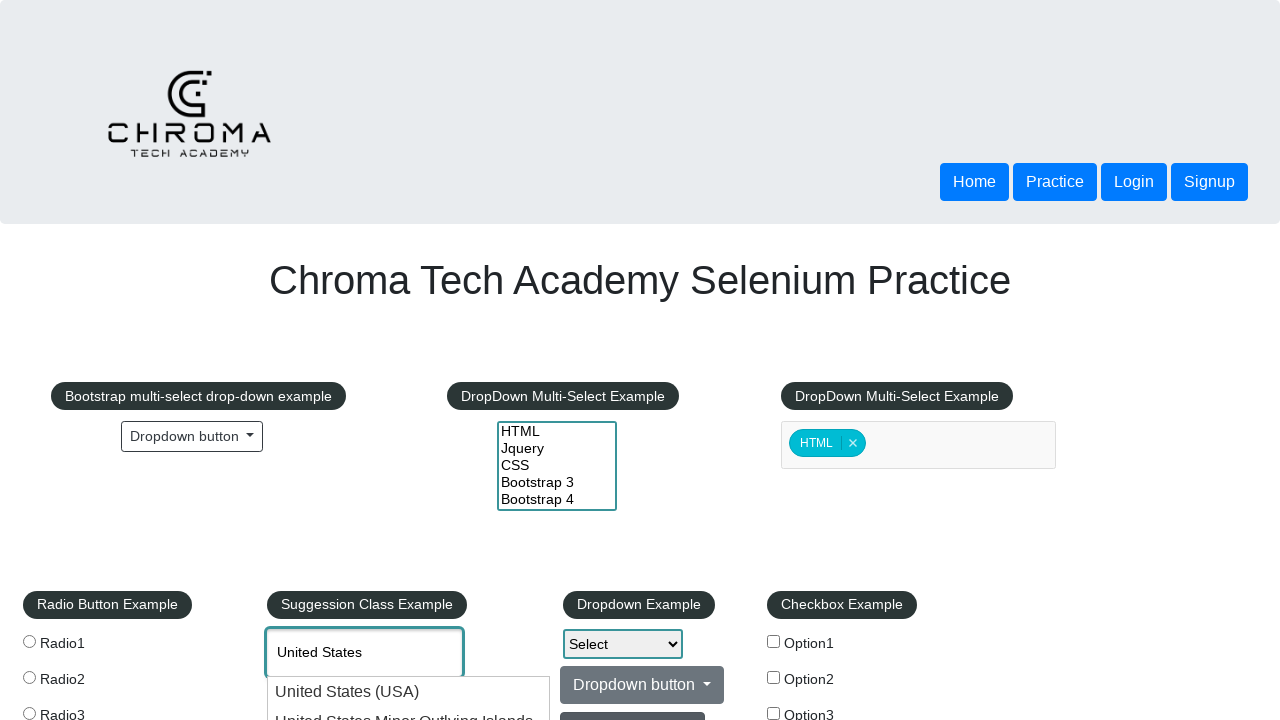